Navigates to a page and triggers a JavaScript alert dialog displaying "Robots at work"

Starting URL: http://suninjuly.github.io/selects1.html

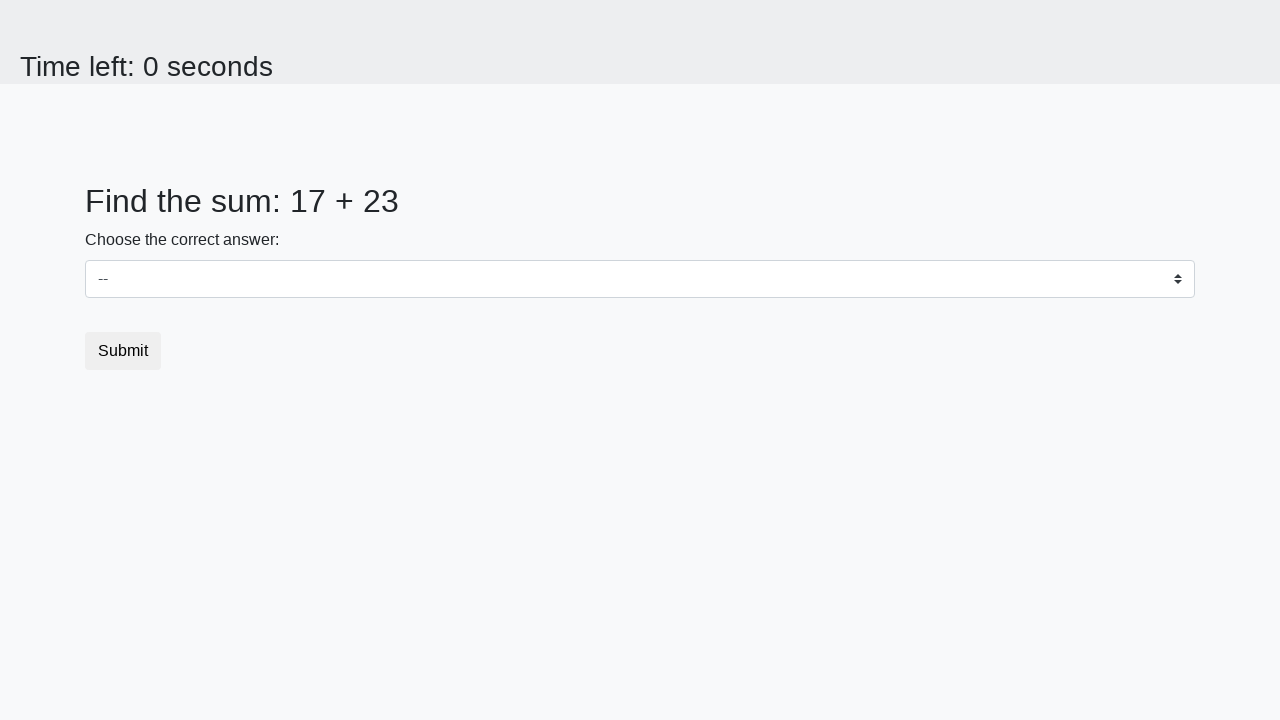

Executed JavaScript to trigger alert dialog with message 'Robots at work'
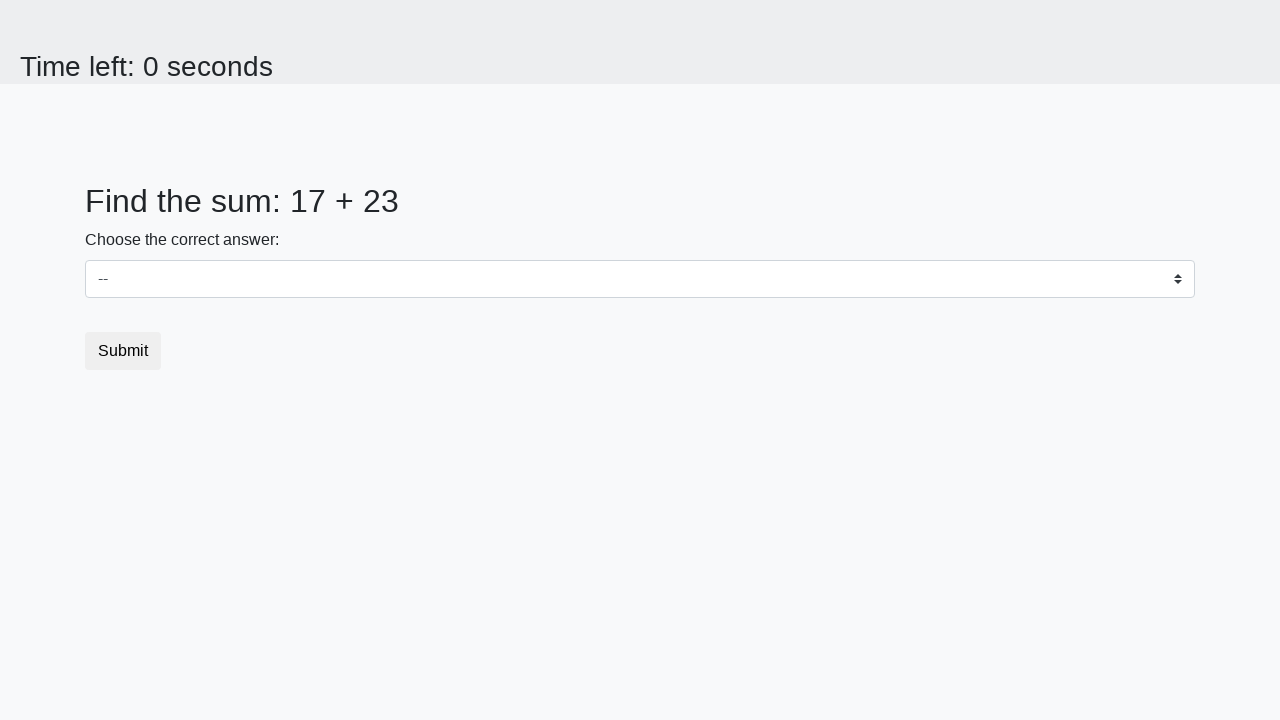

Set up dialog handler to accept alert dialogs
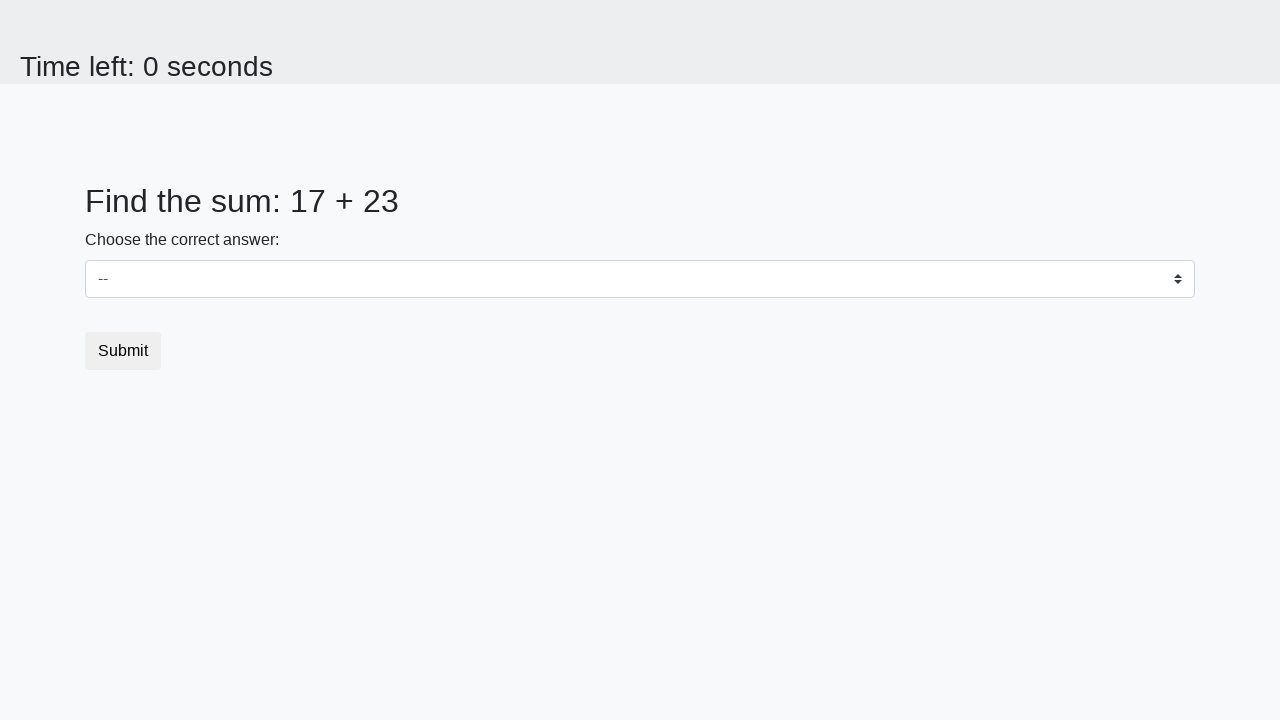

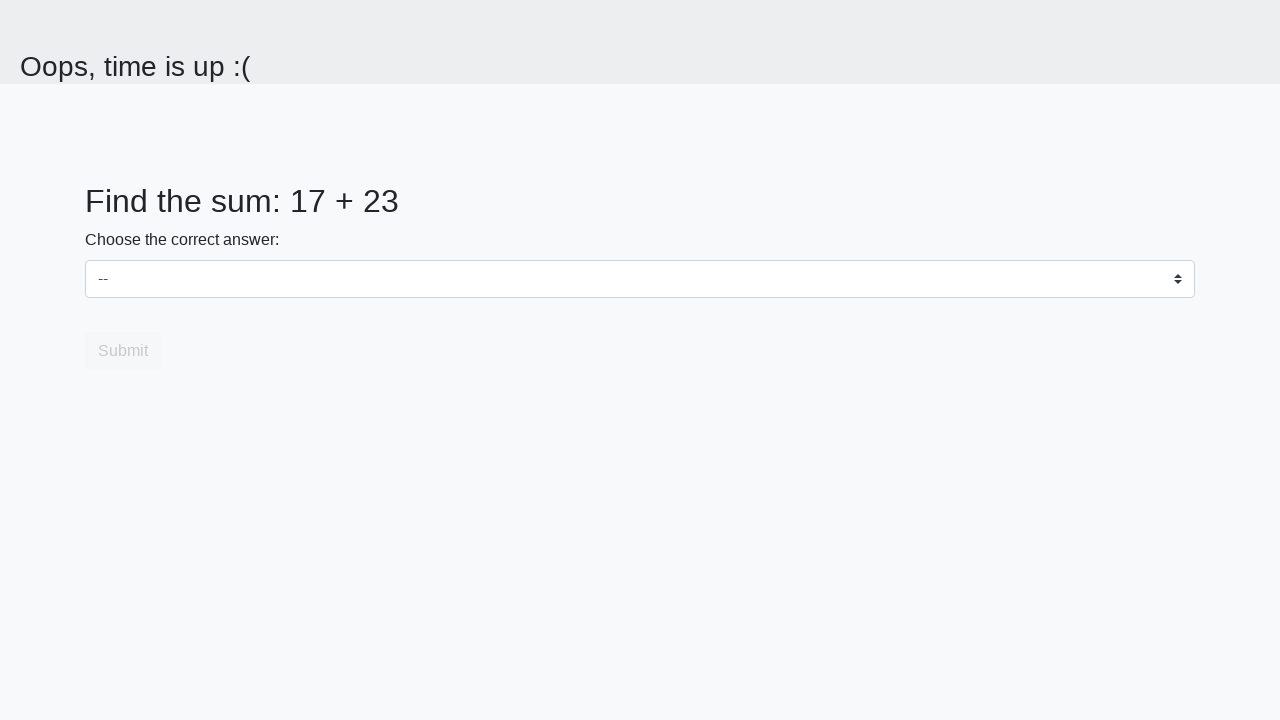